Tests the age form validation by entering only a name without age and verifying the error message is displayed.

Starting URL: https://kristinek.github.io/site/examples/age

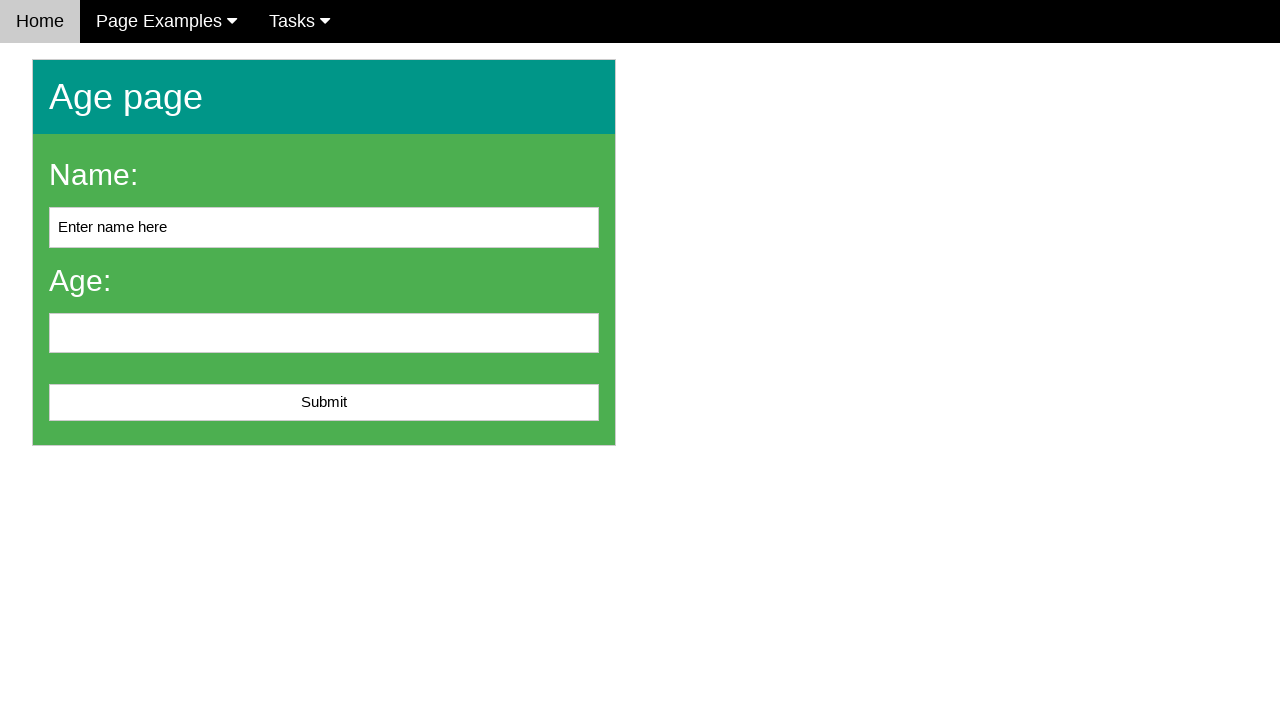

Entered 'Egils' in the name field on #name
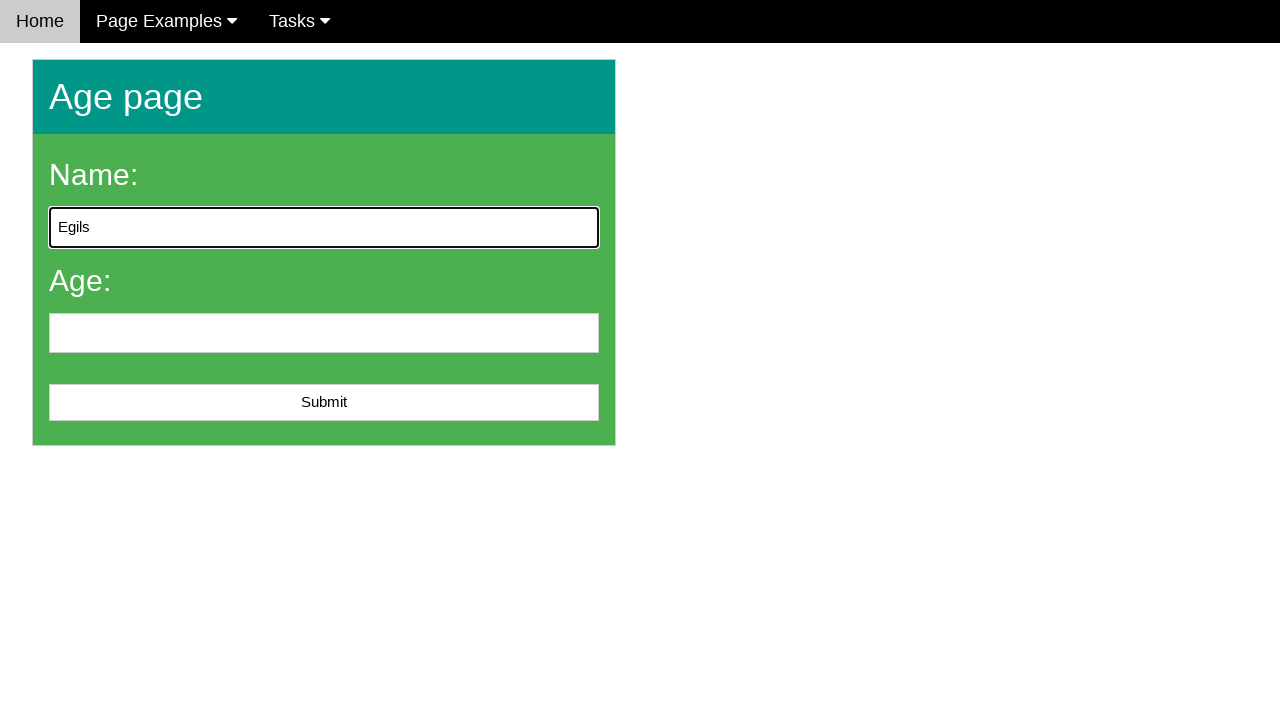

Clicked submit button without entering age at (324, 403) on #submit
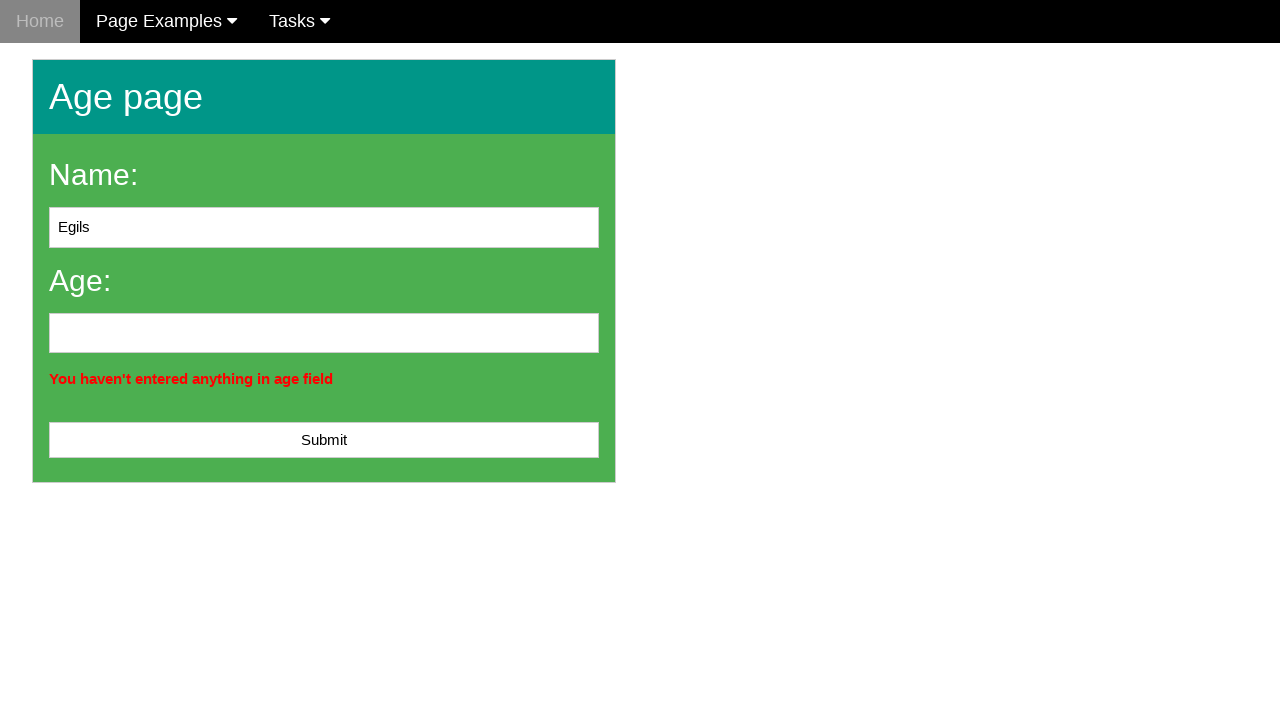

Error message element appeared
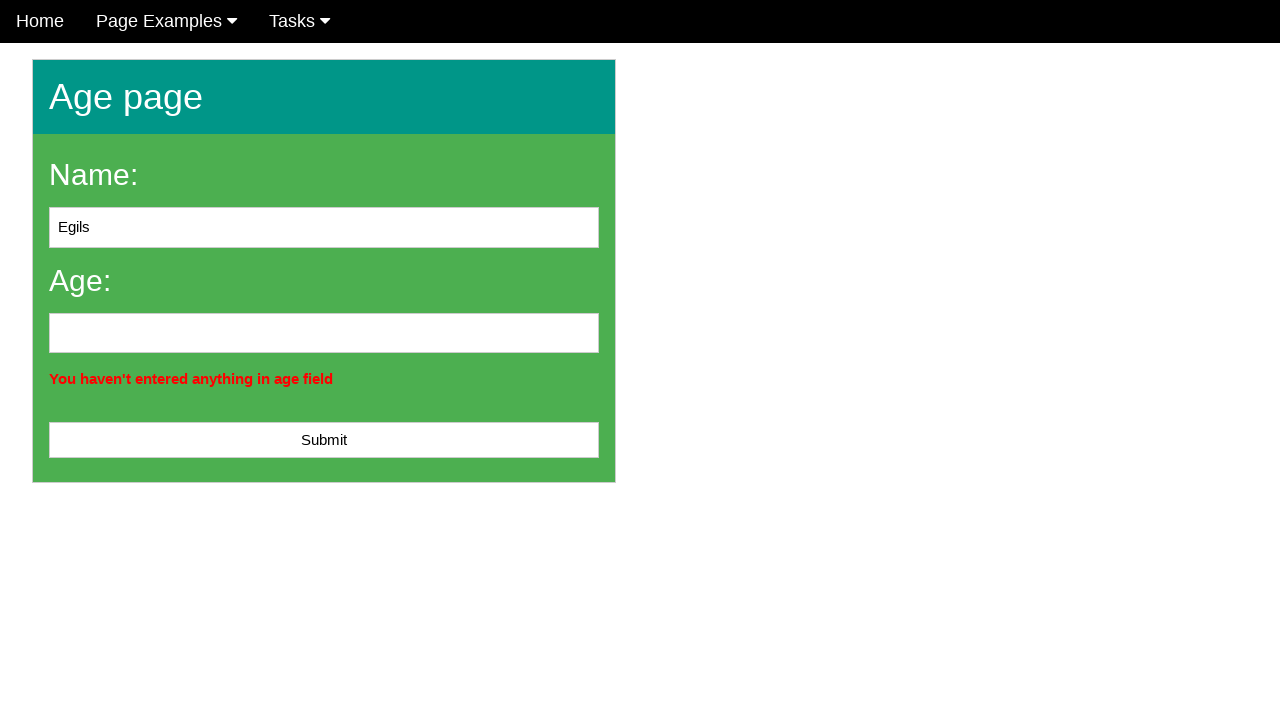

Retrieved error message text content
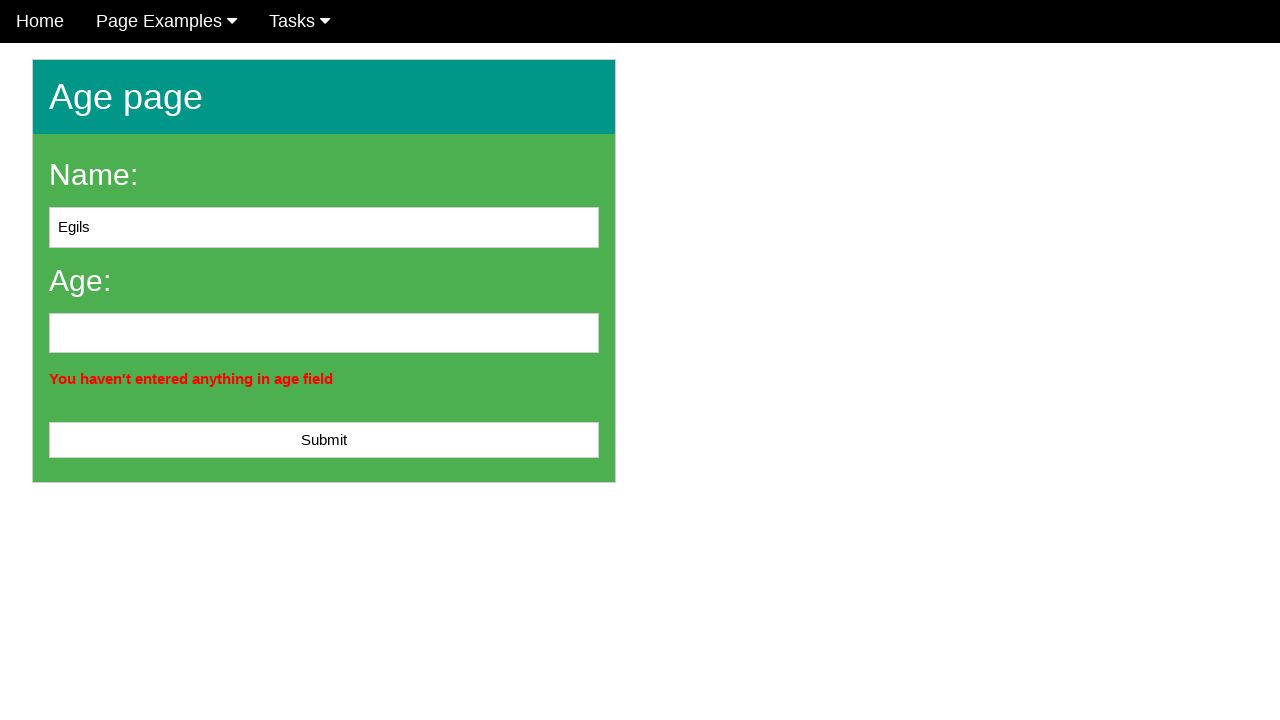

Verified error message matches expected text: 'You haven't entered anything in age field'
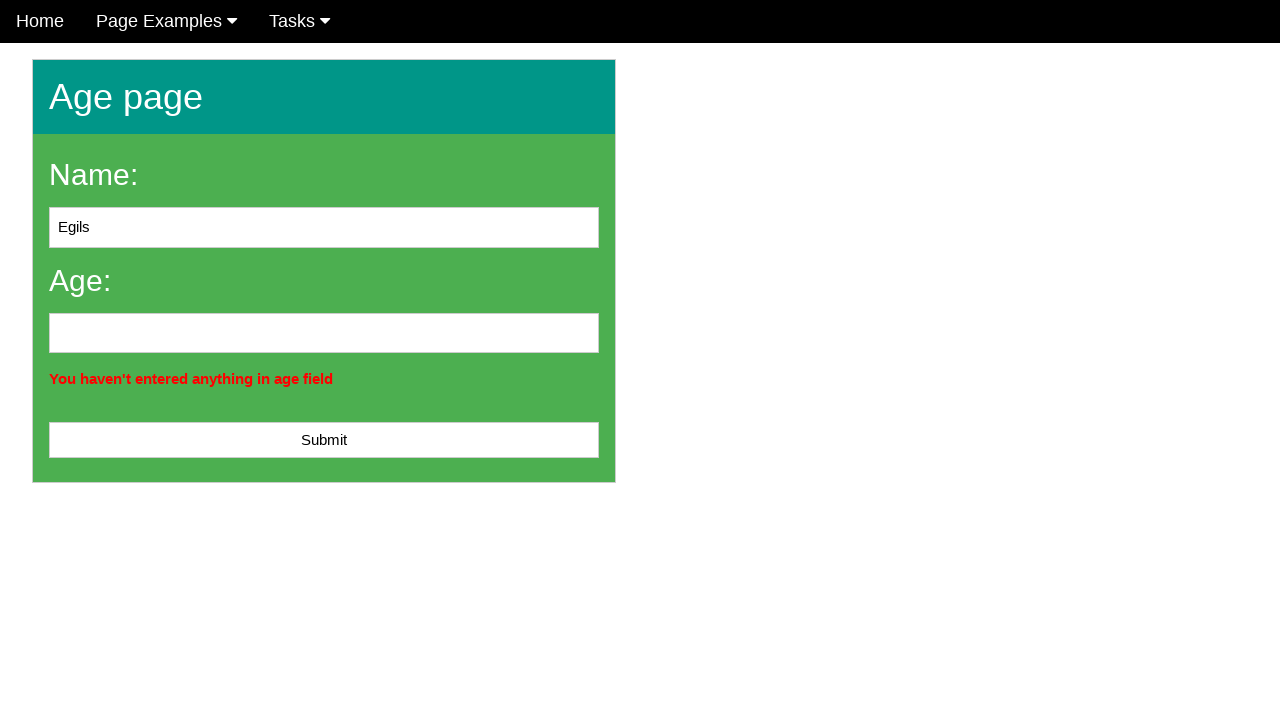

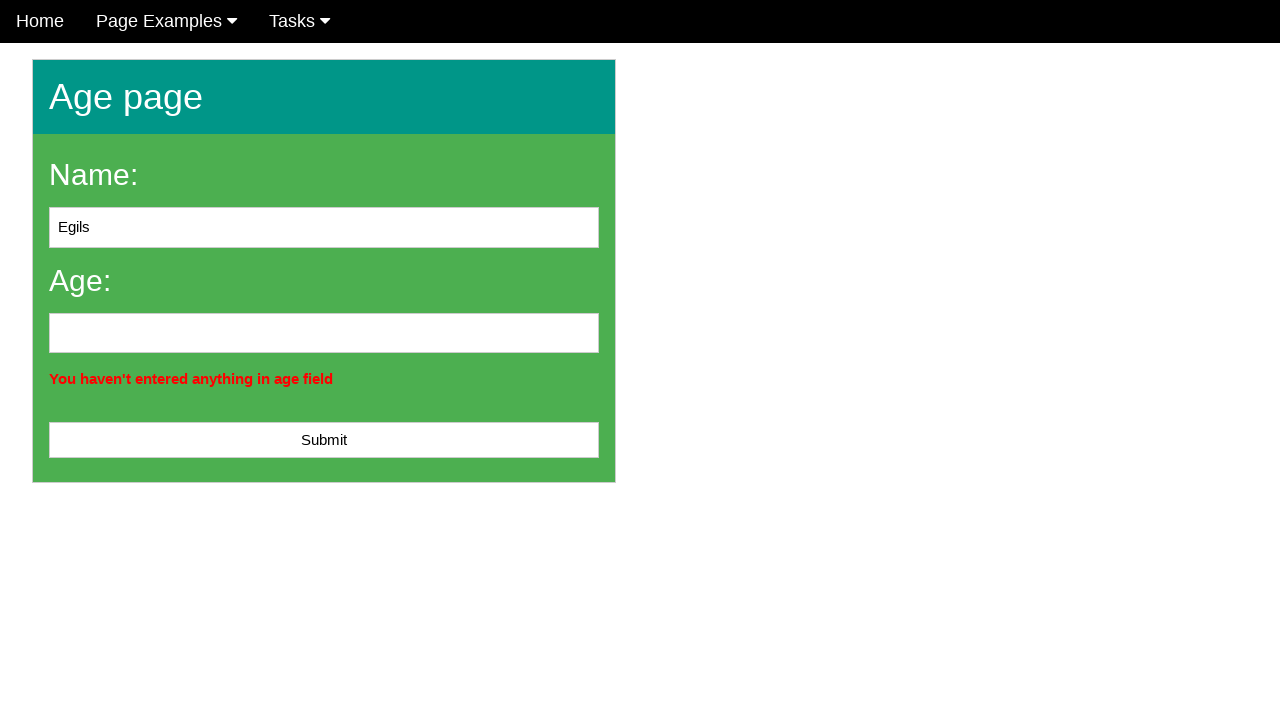